Tests accepting a JavaScript alert by clicking the first button, accepting the alert, and verifying the result message displays "You successfully clicked an alert"

Starting URL: https://the-internet.herokuapp.com/javascript_alerts

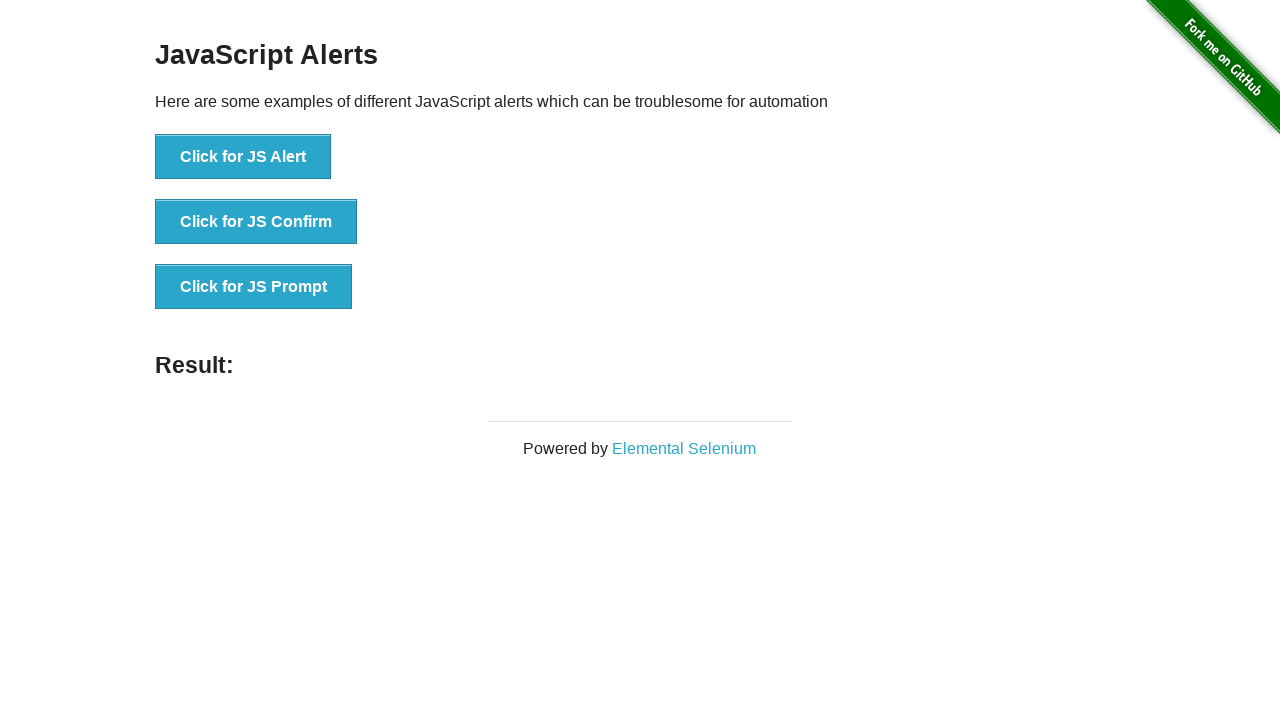

Clicked the 'Click for JS Alert' button to trigger JavaScript alert at (243, 157) on xpath=//button[text()='Click for JS Alert']
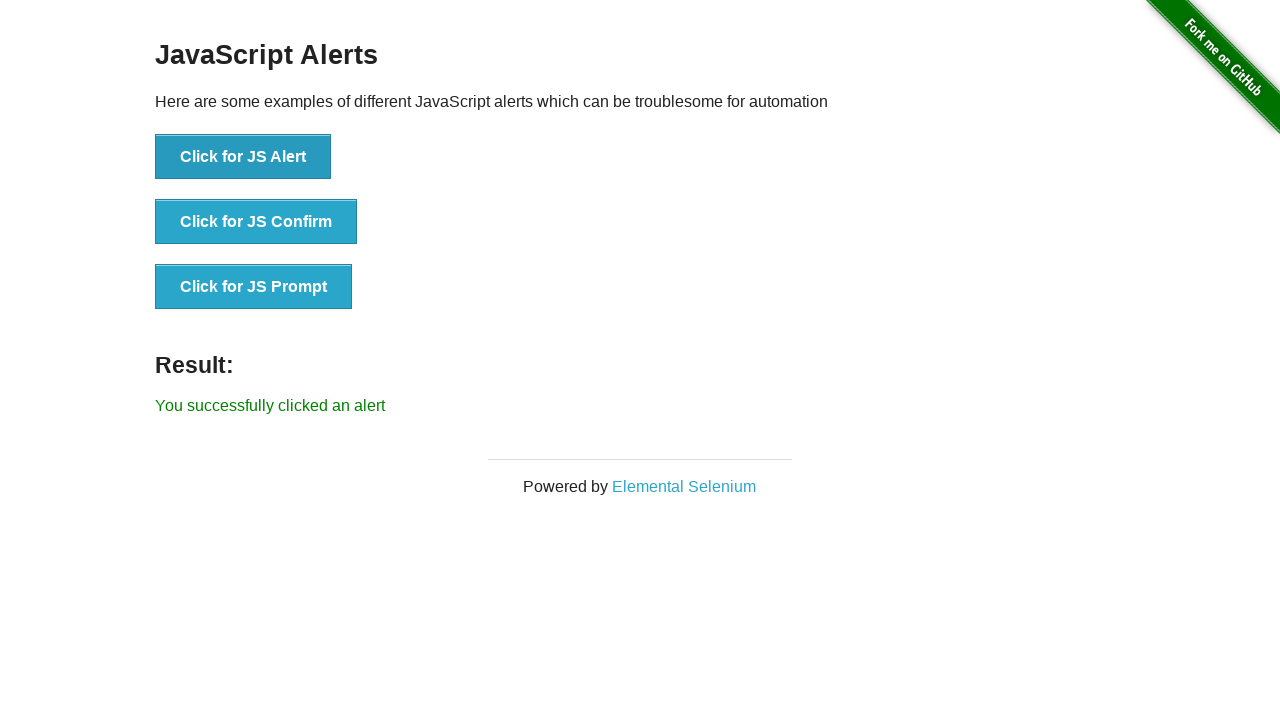

Set up dialog handler to accept alerts
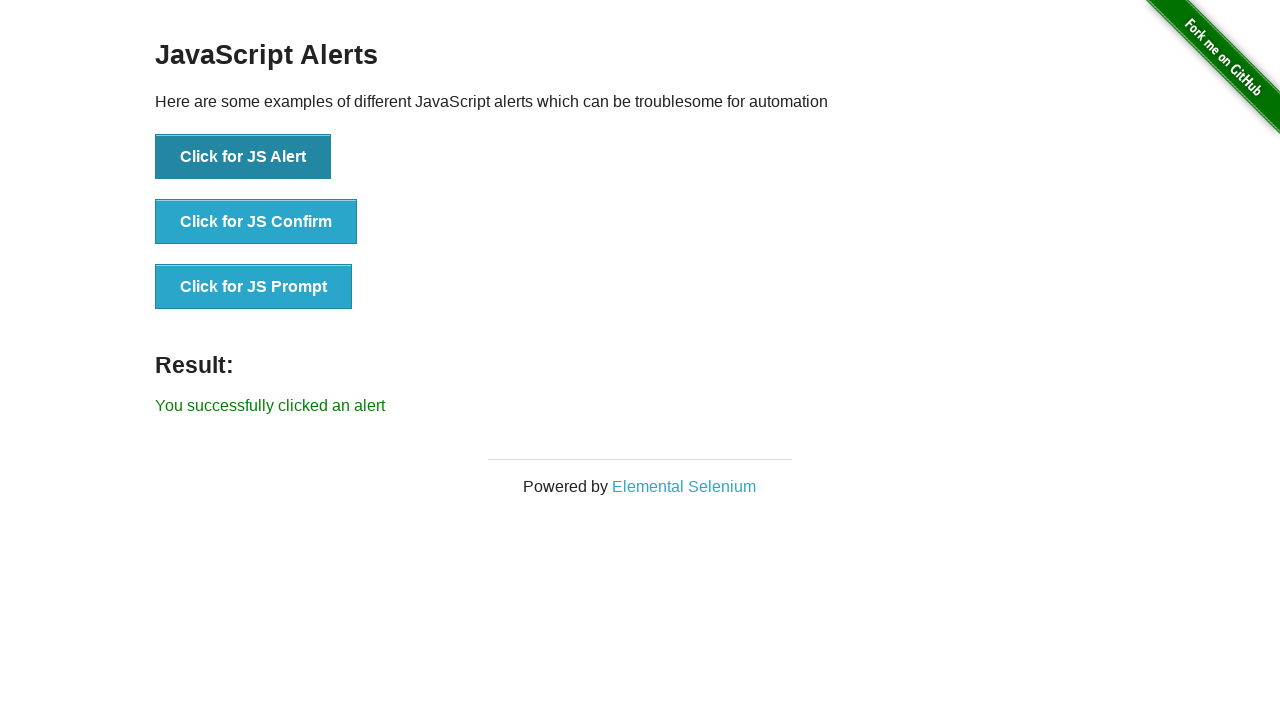

Clicked the 'Click for JS Alert' button again to trigger and accept the alert at (243, 157) on xpath=//button[text()='Click for JS Alert']
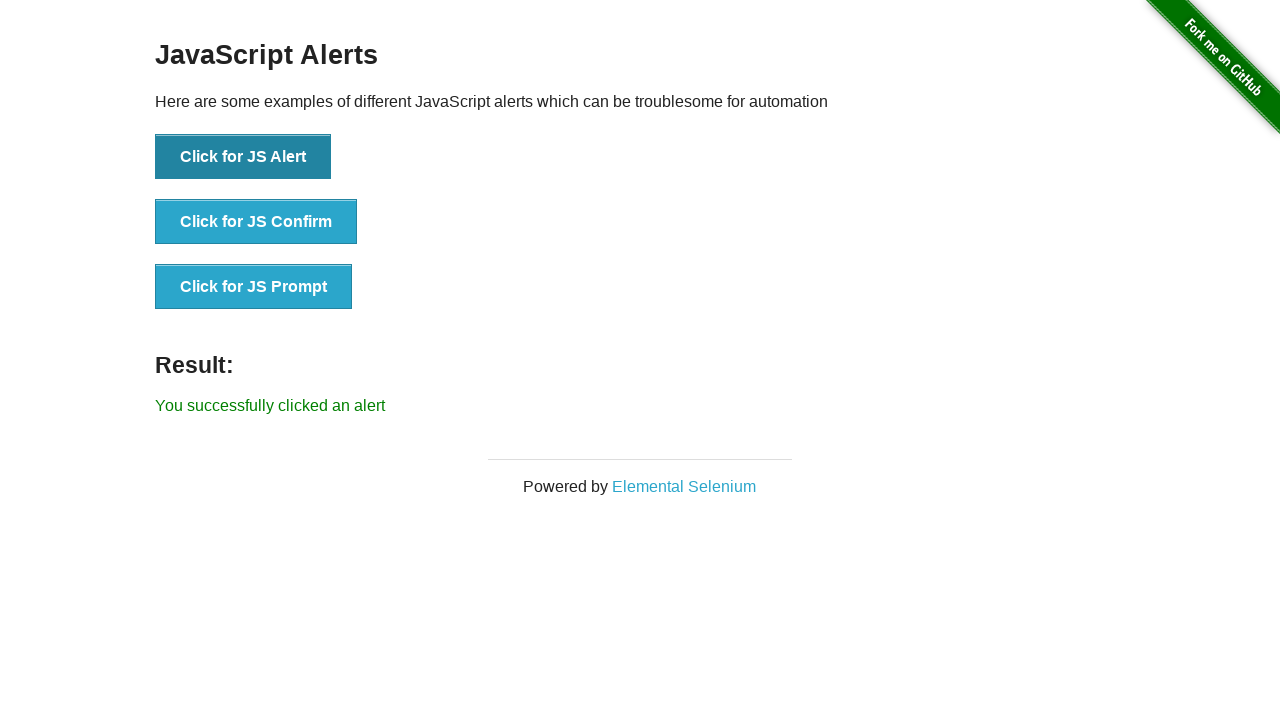

Result message element loaded
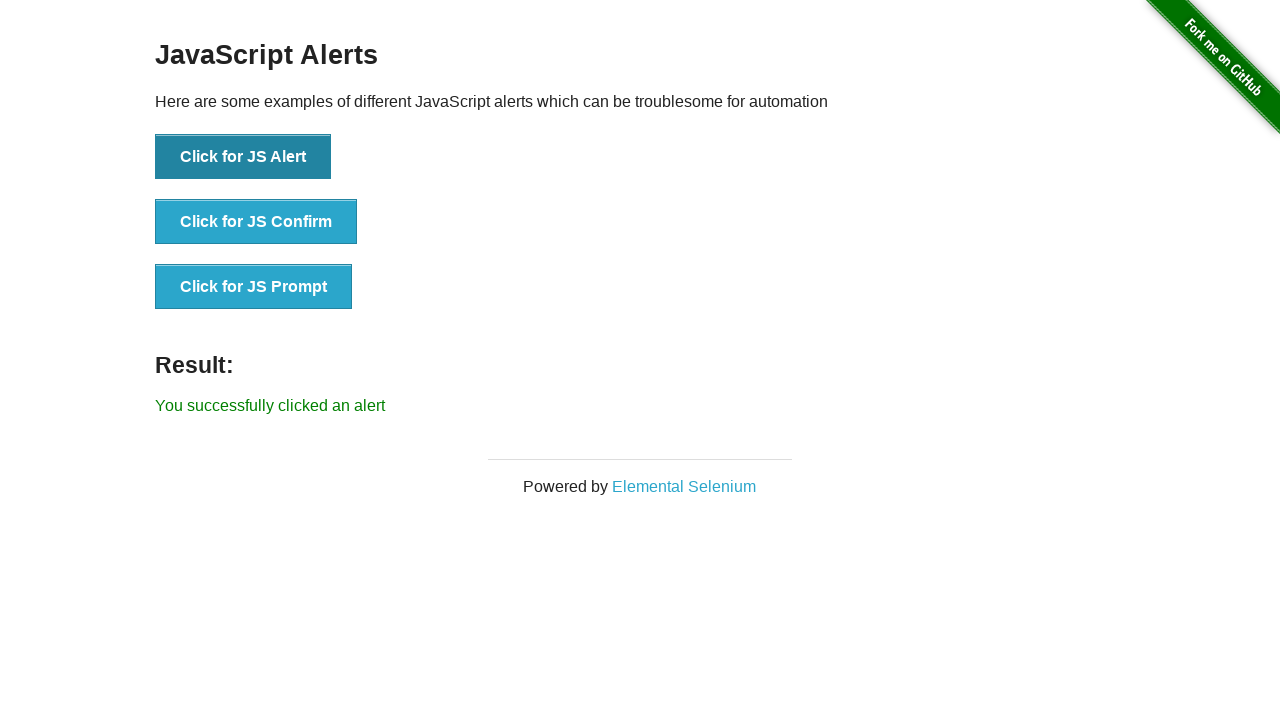

Retrieved result message text
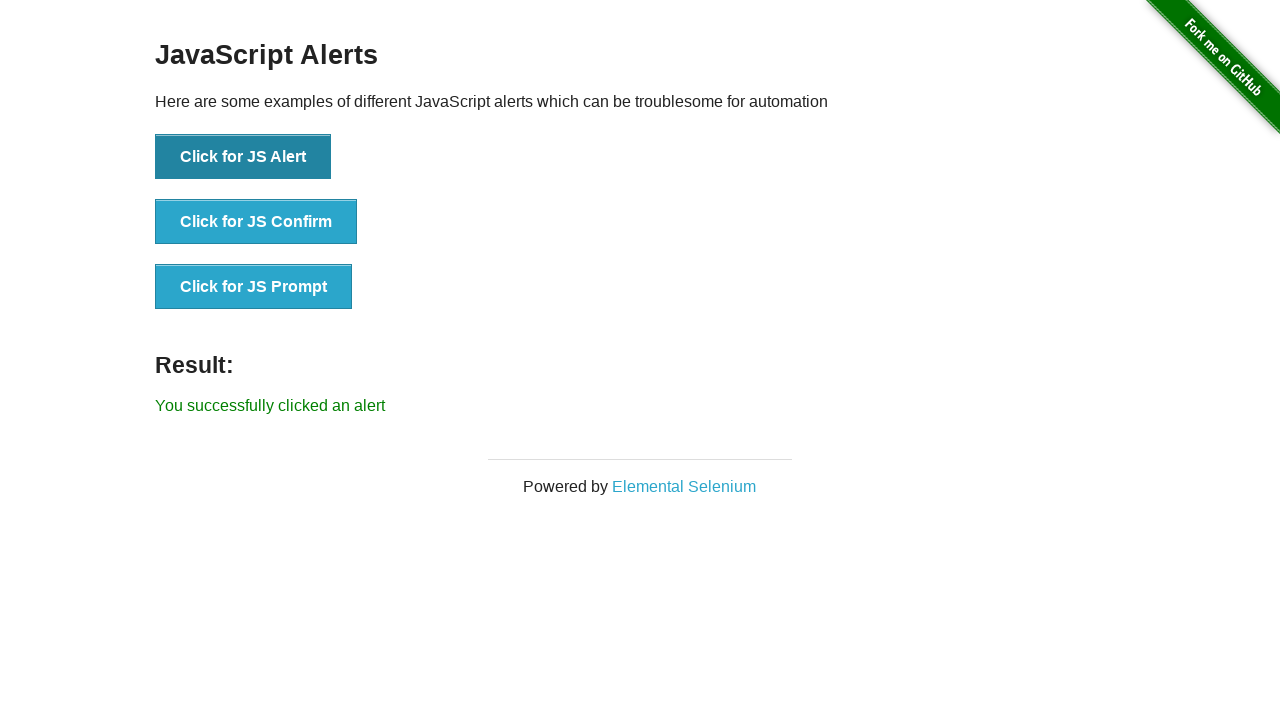

Verified result message displays 'You successfully clicked an alert'
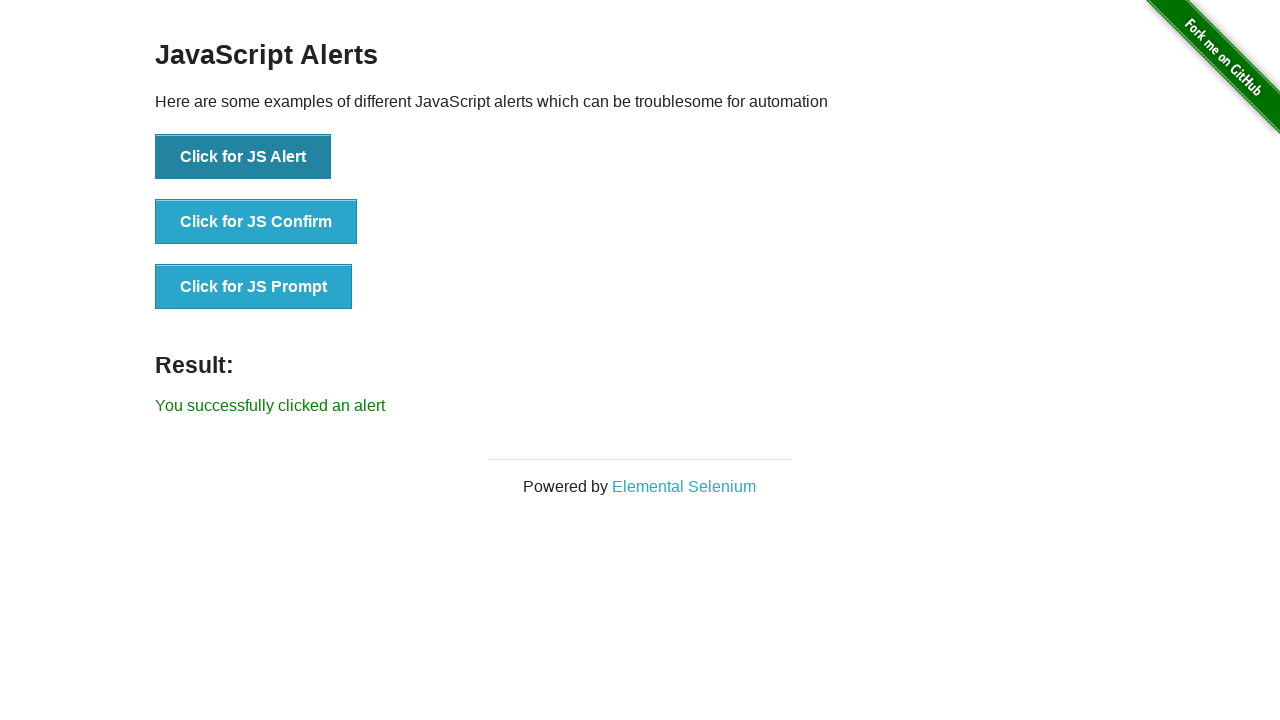

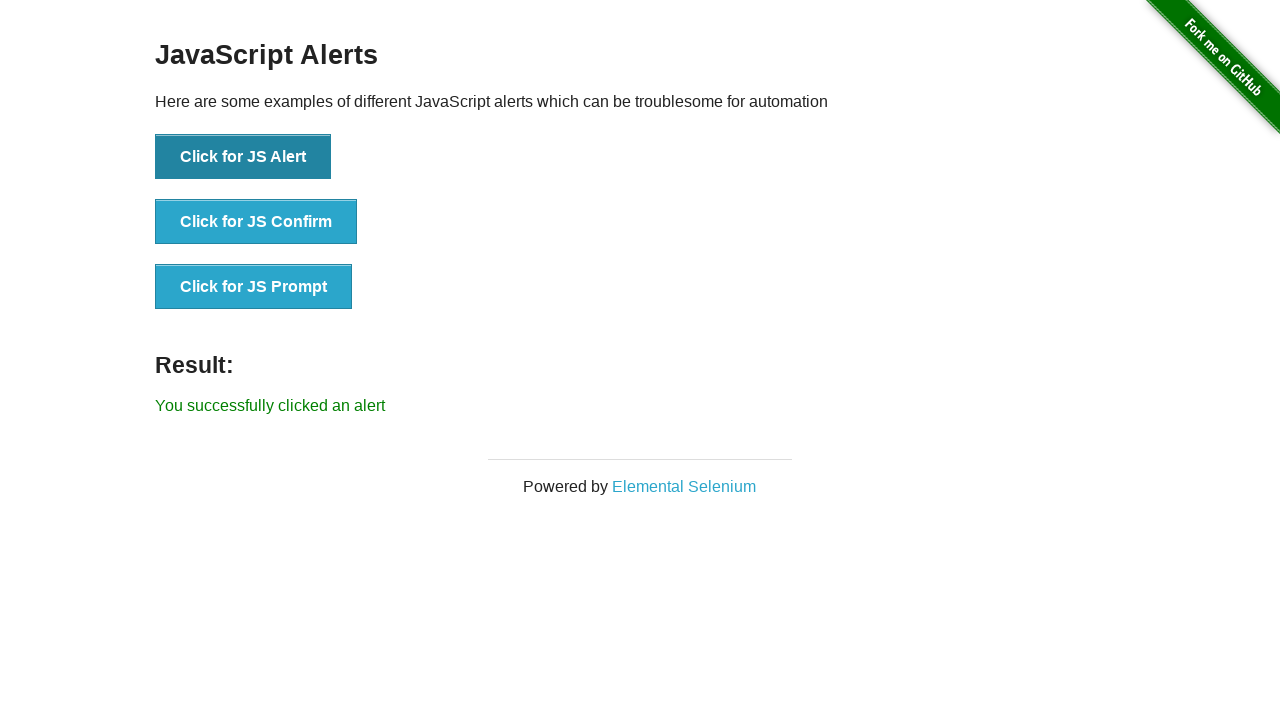